Tests navigation to the Forms section by clicking on the Forms card and verifying the URL changes correctly

Starting URL: https://demoqa.com/

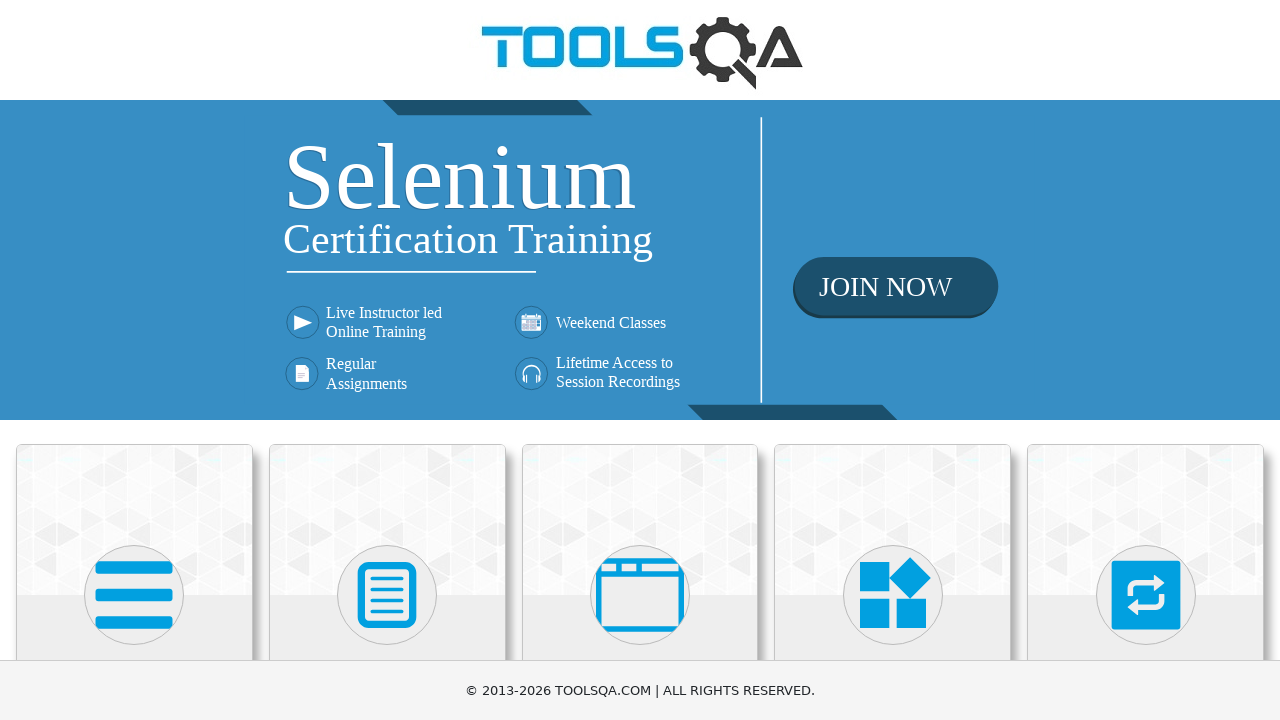

Clicked on the Forms card at (387, 360) on .card-body:has-text('Forms')
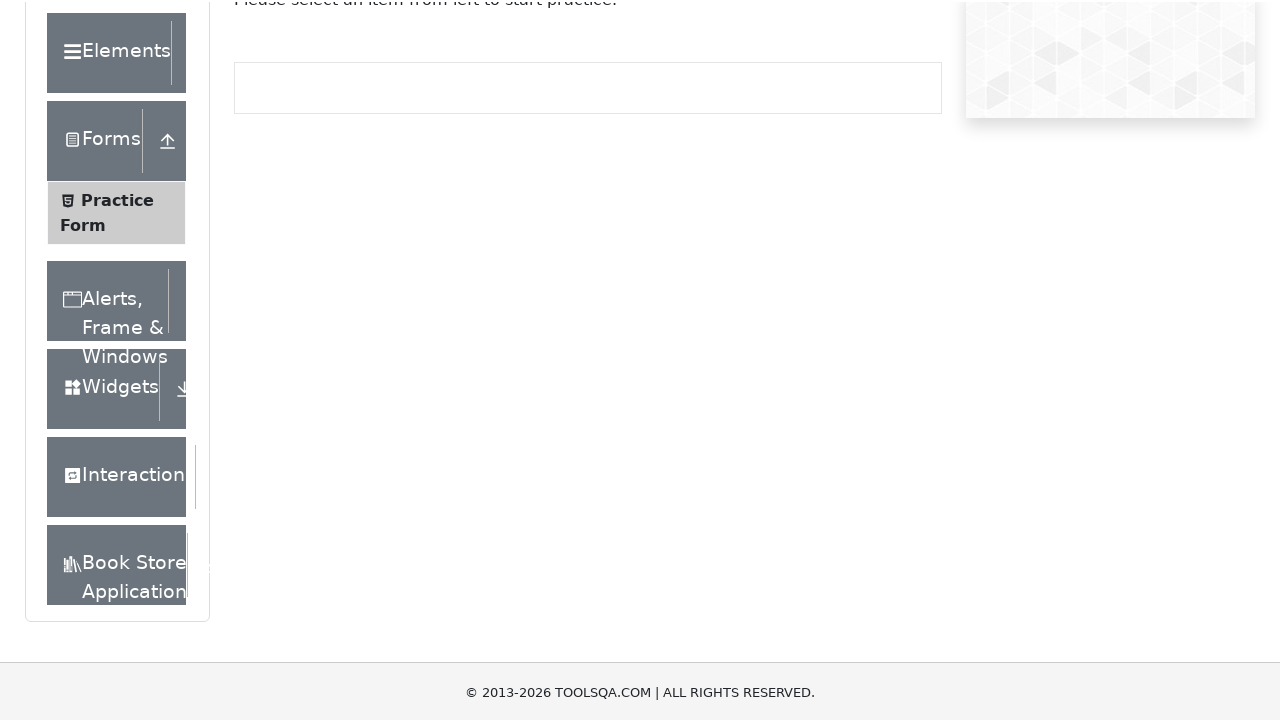

Verified navigation to Forms page at https://demoqa.com/forms
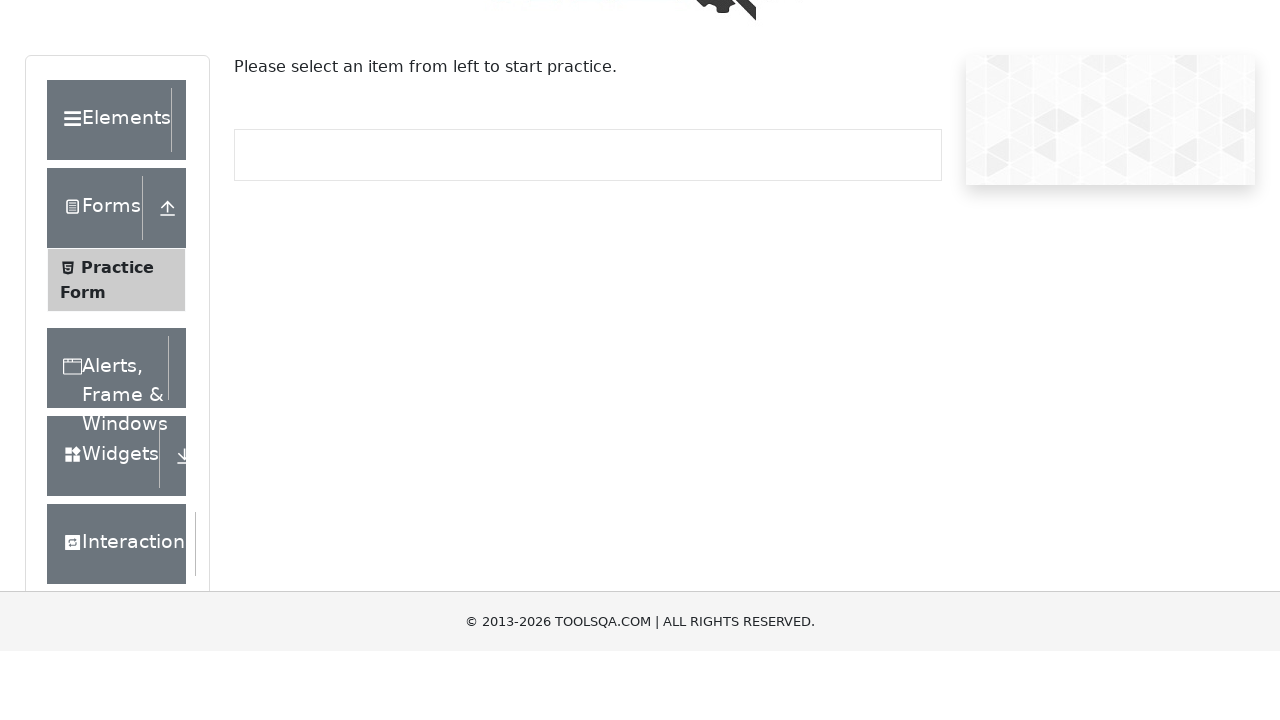

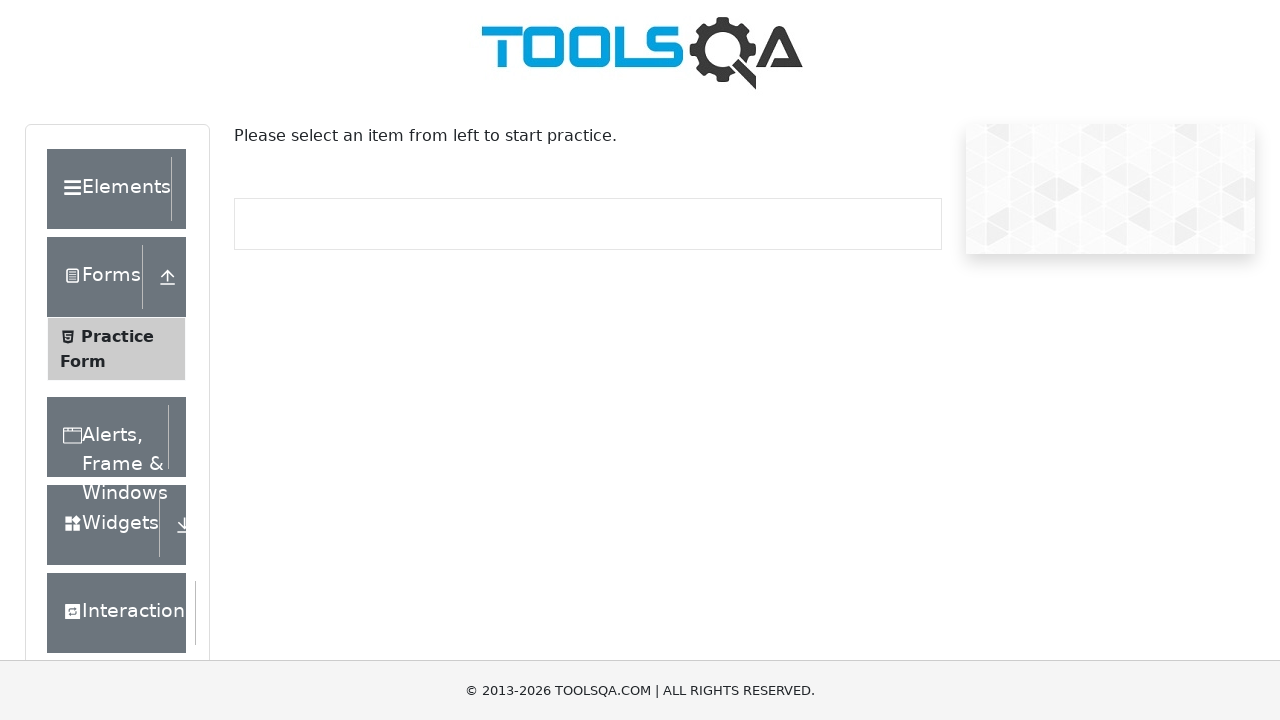